Tests drag and drop functionality on jQuery UI demo page by dragging an element from source to destination within an iframe

Starting URL: https://jqueryui.com/droppable/

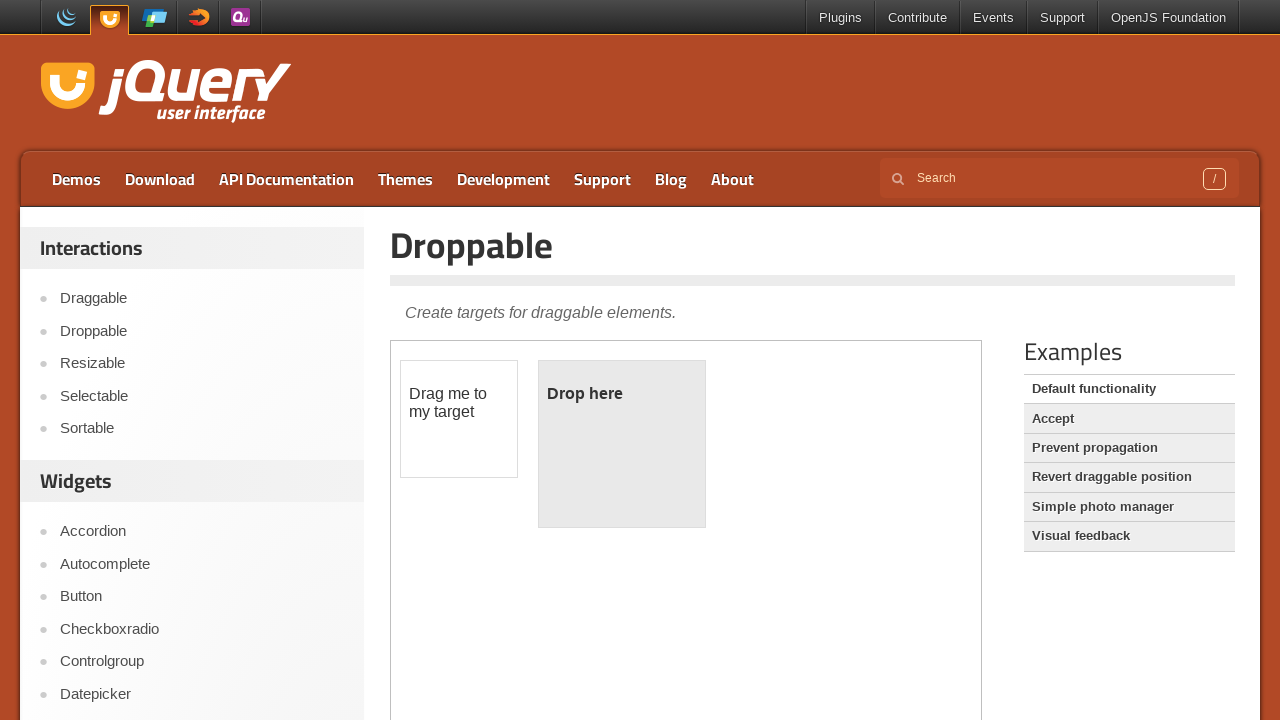

Waited for page to load (networkidle)
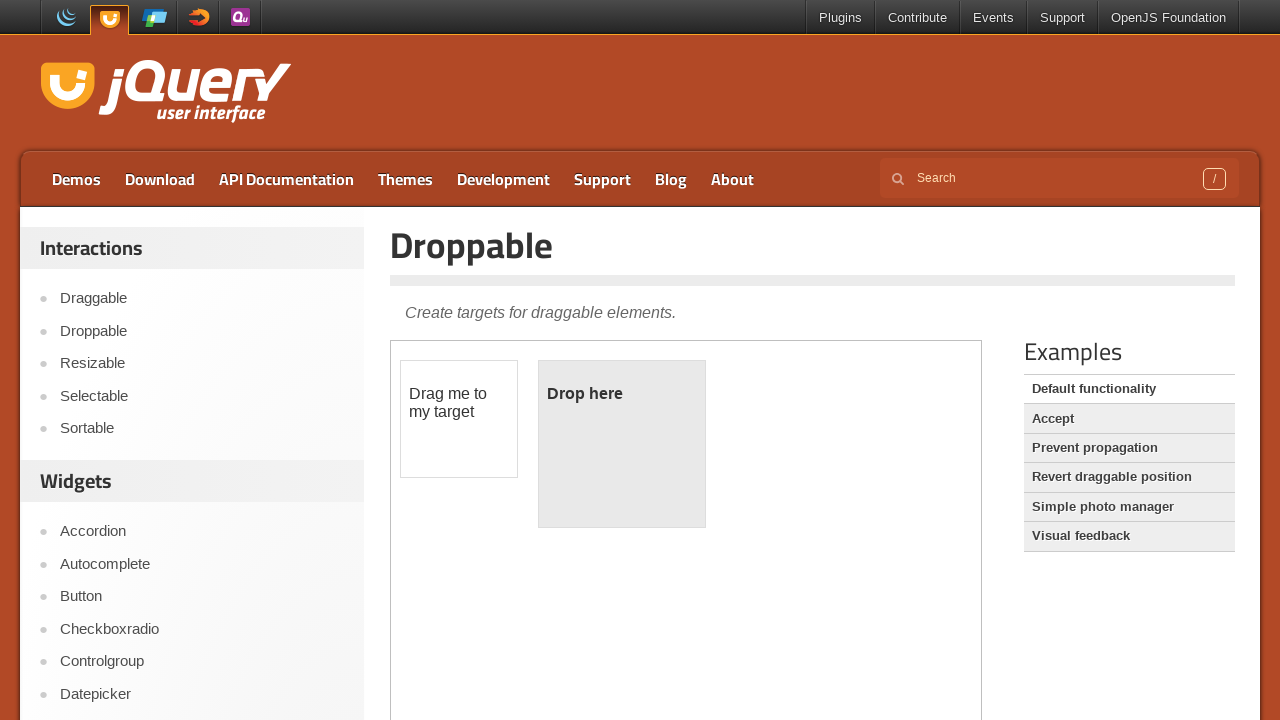

Located iframe containing drag and drop demo
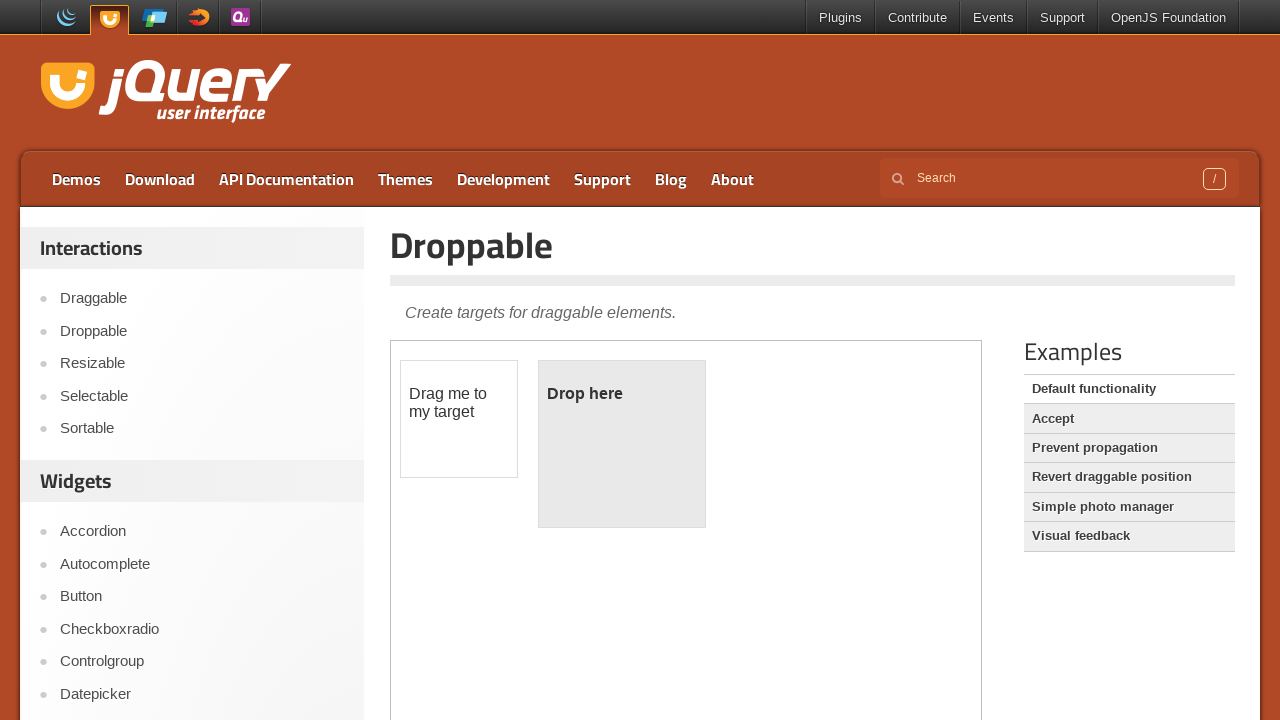

Located draggable source element (#draggable) within iframe
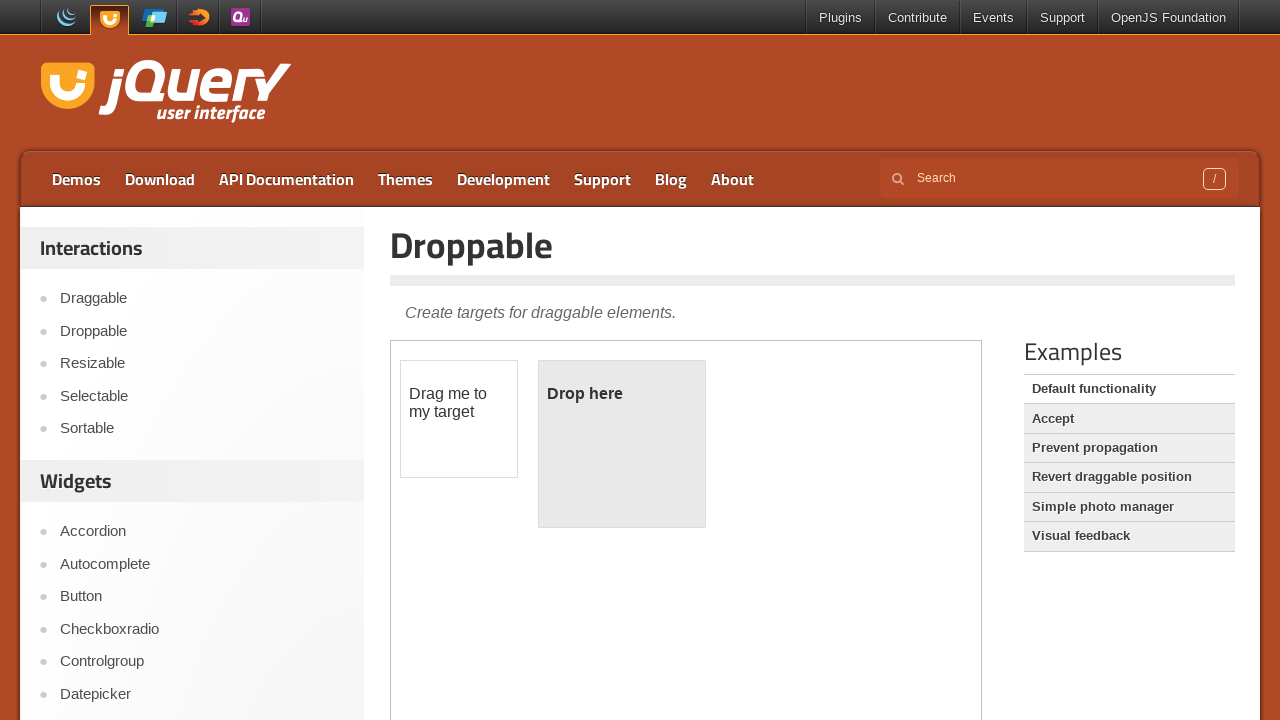

Located droppable destination element (#droppable) within iframe
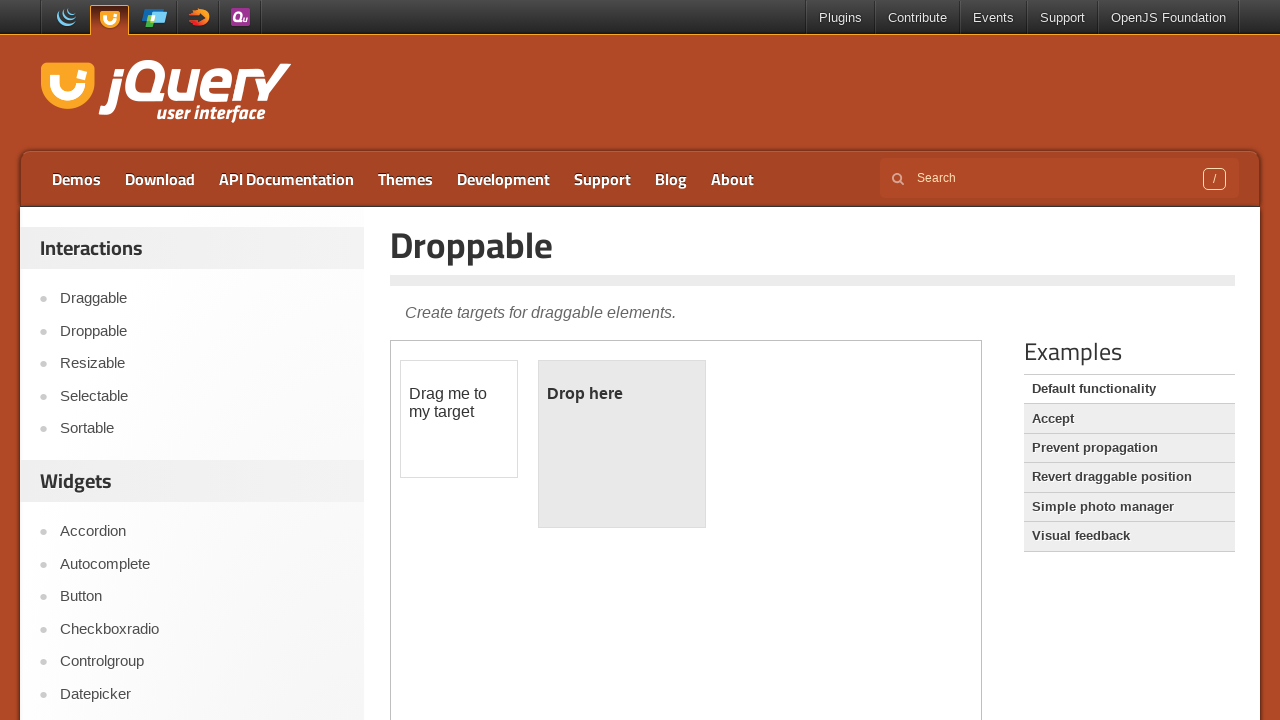

Dragged element from #draggable to #droppable at (622, 444)
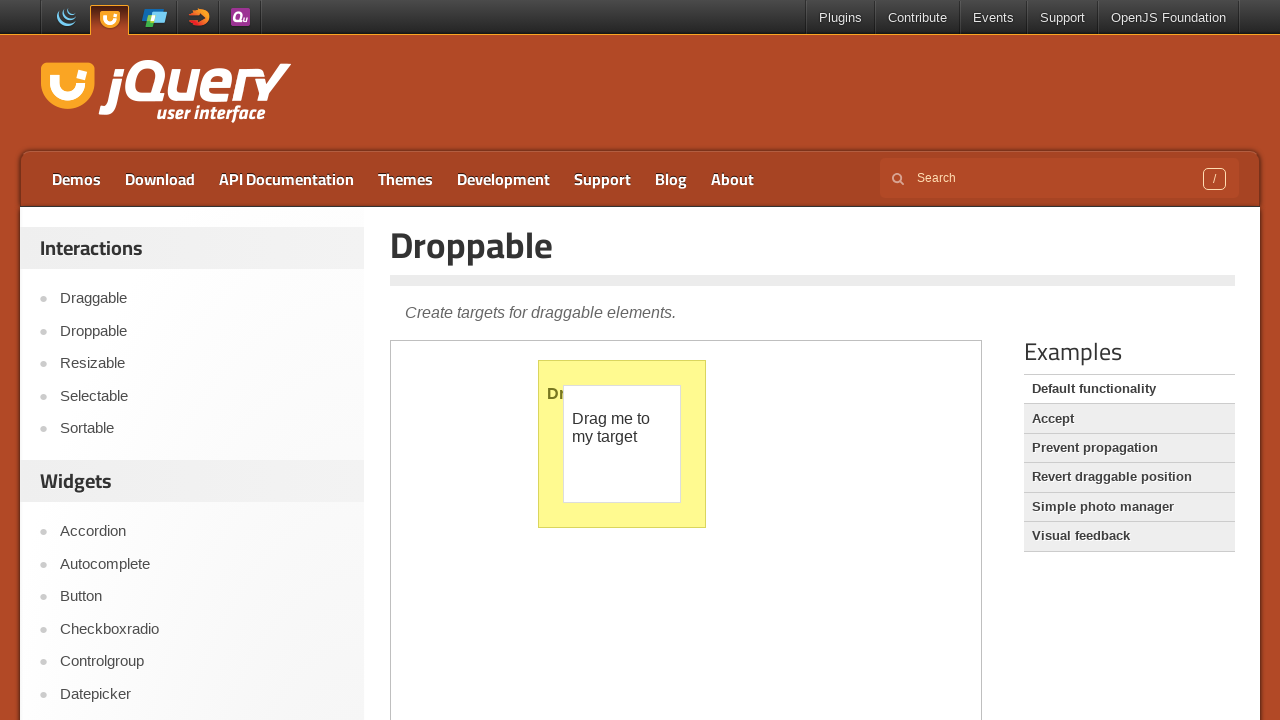

Waited 2 seconds to observe drag and drop result
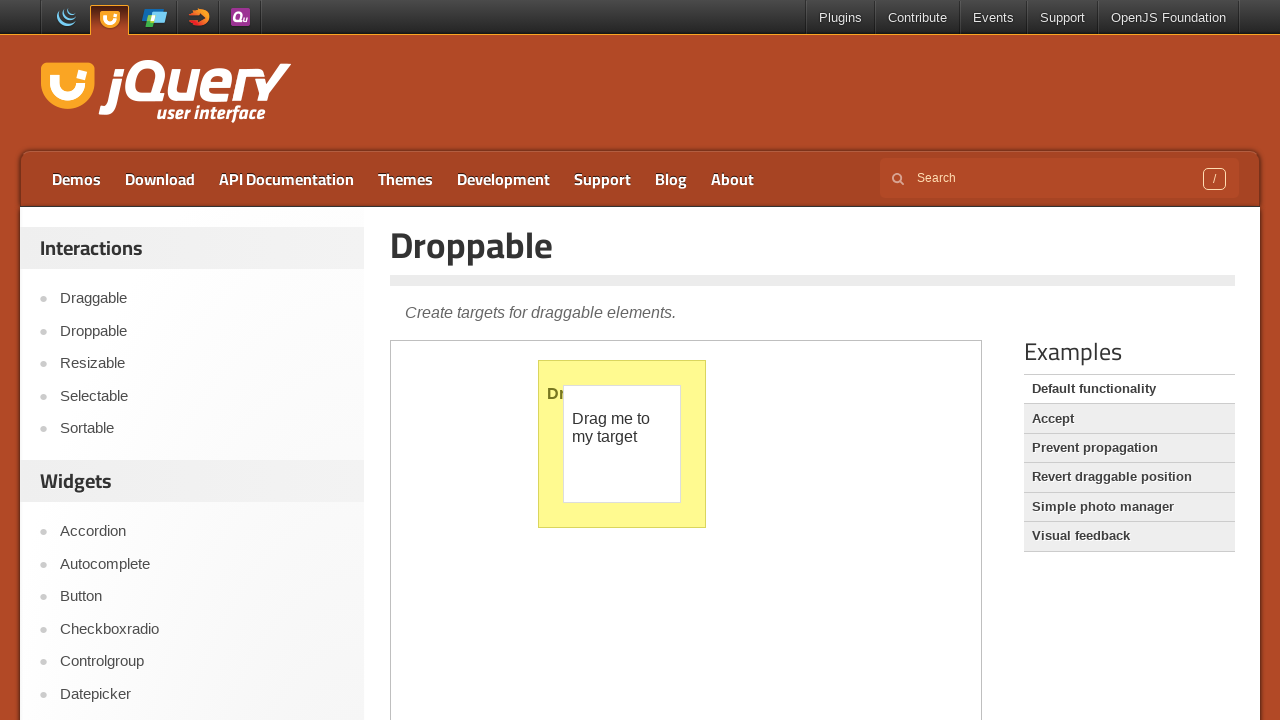

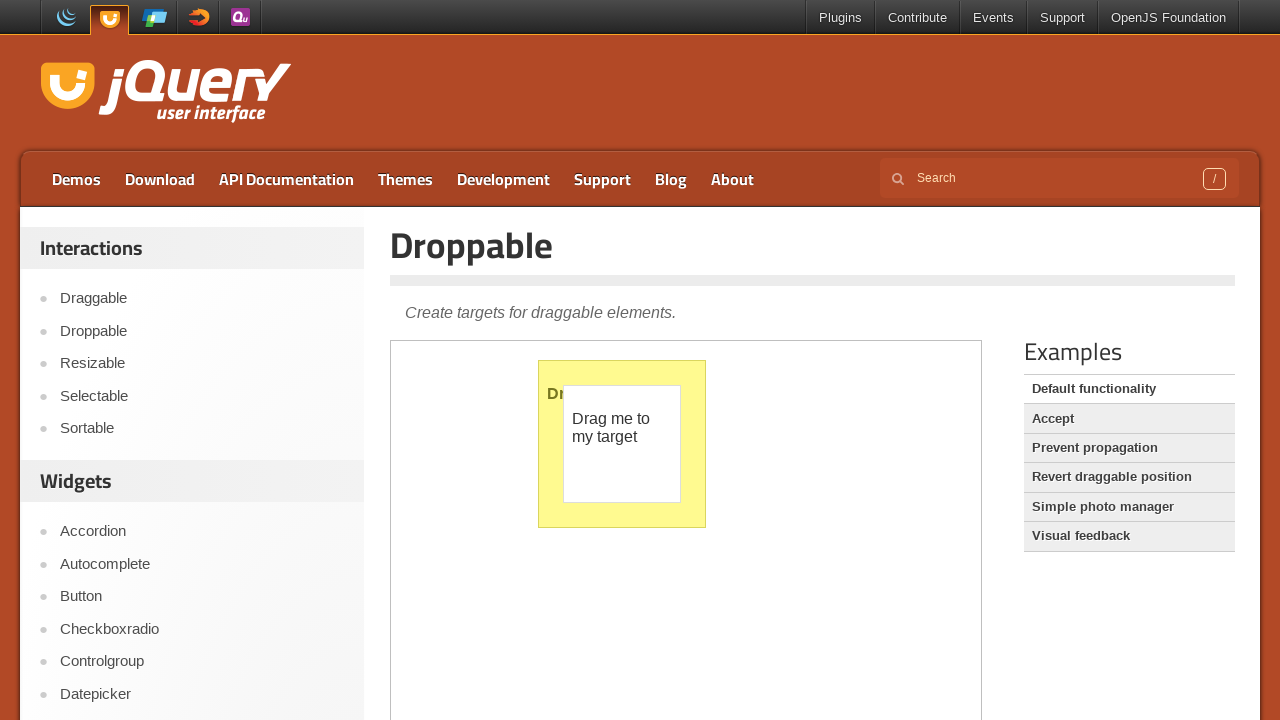